Tests element display status by checking if email textbox, age radio button, and education textarea are displayed, then interacting with them

Starting URL: https://automationfc.github.io/basic-form/index.html

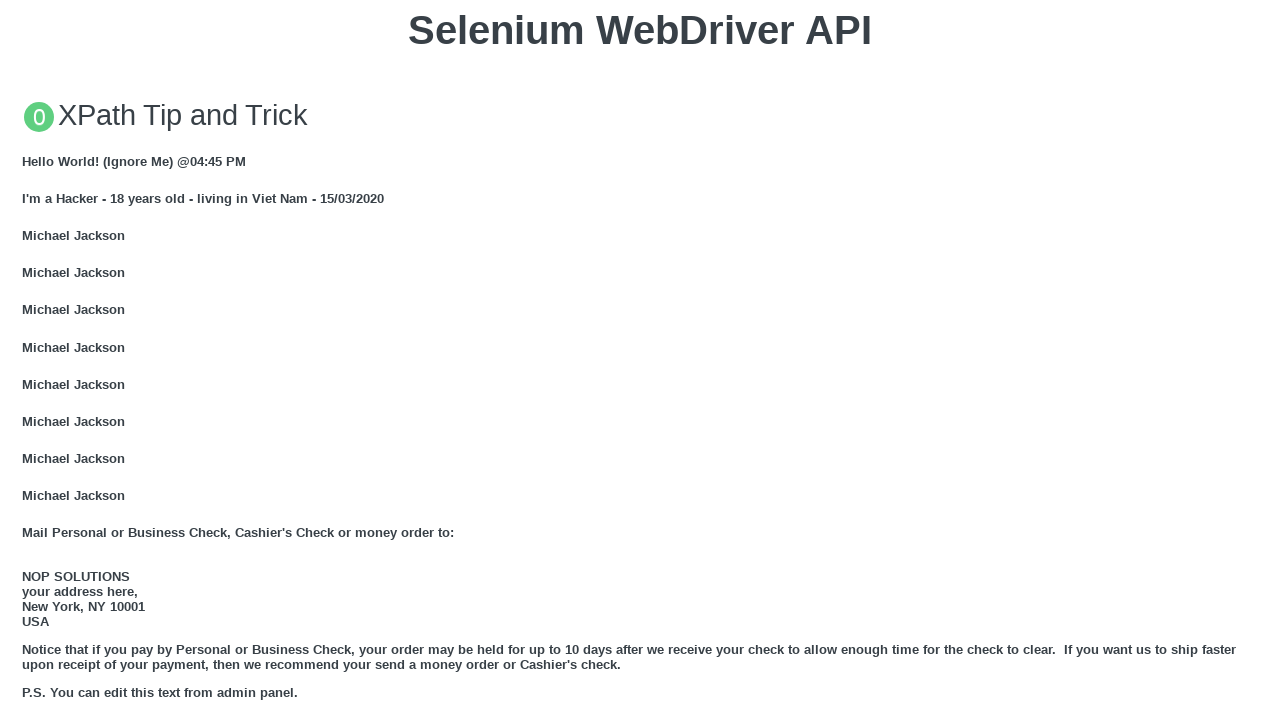

Located email textbox element
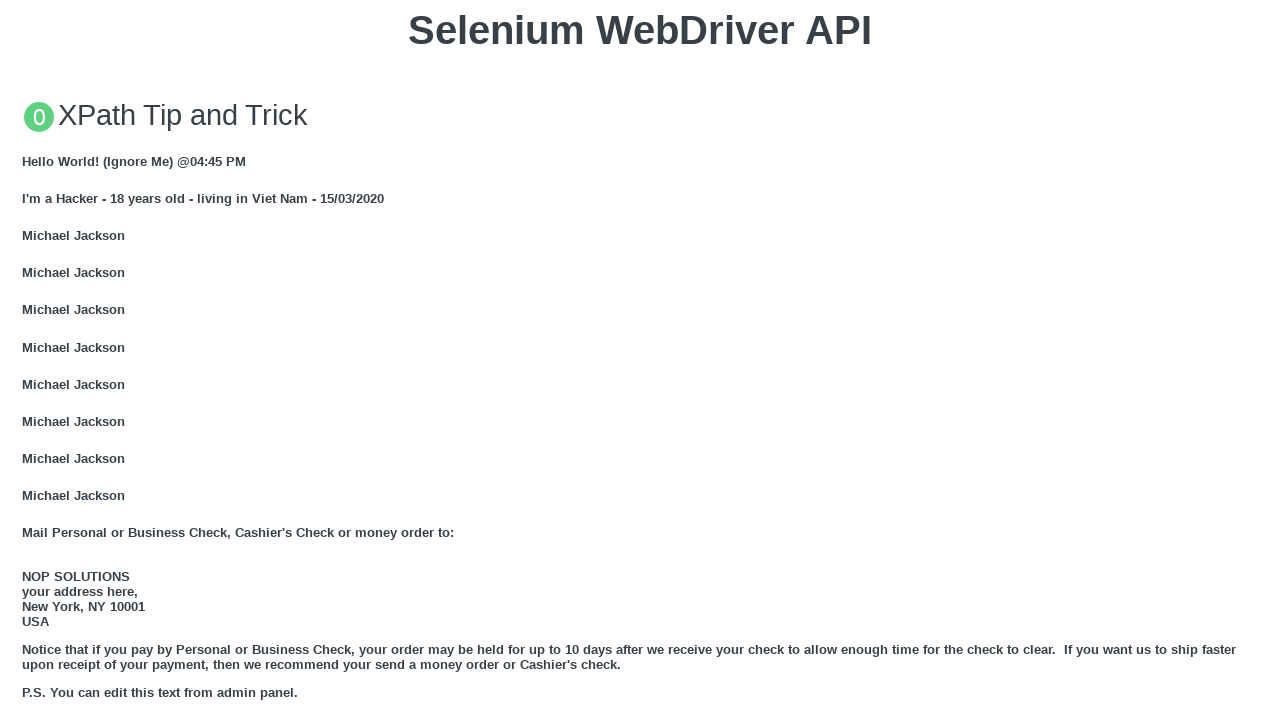

Email textbox is displayed
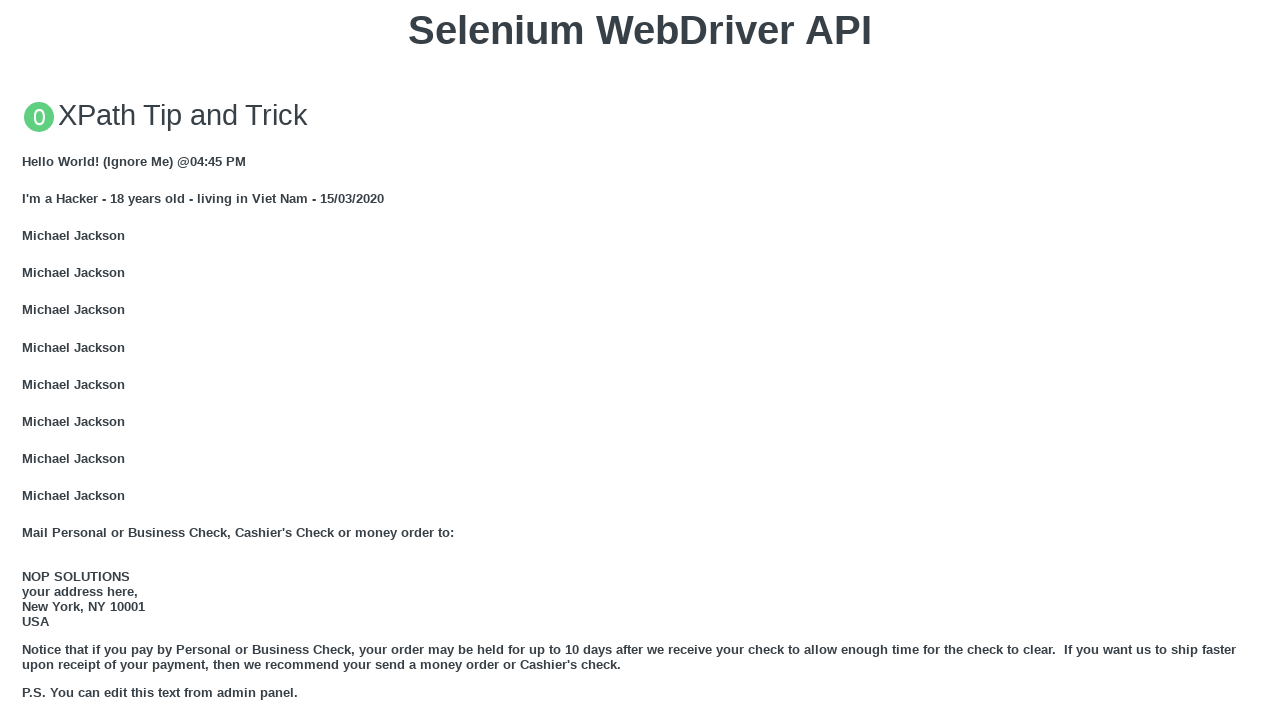

Filled email textbox with 'Automation Testing' on xpath=//input[@id='mail']
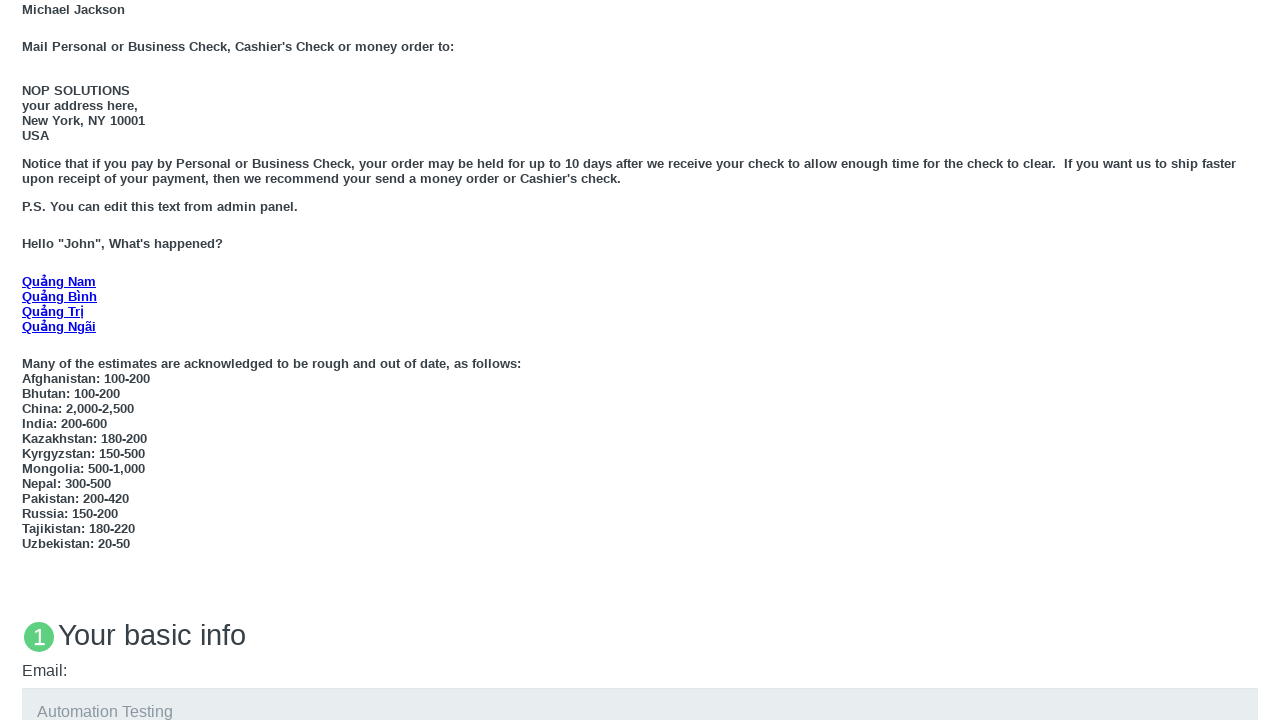

Located age under 18 radio button element
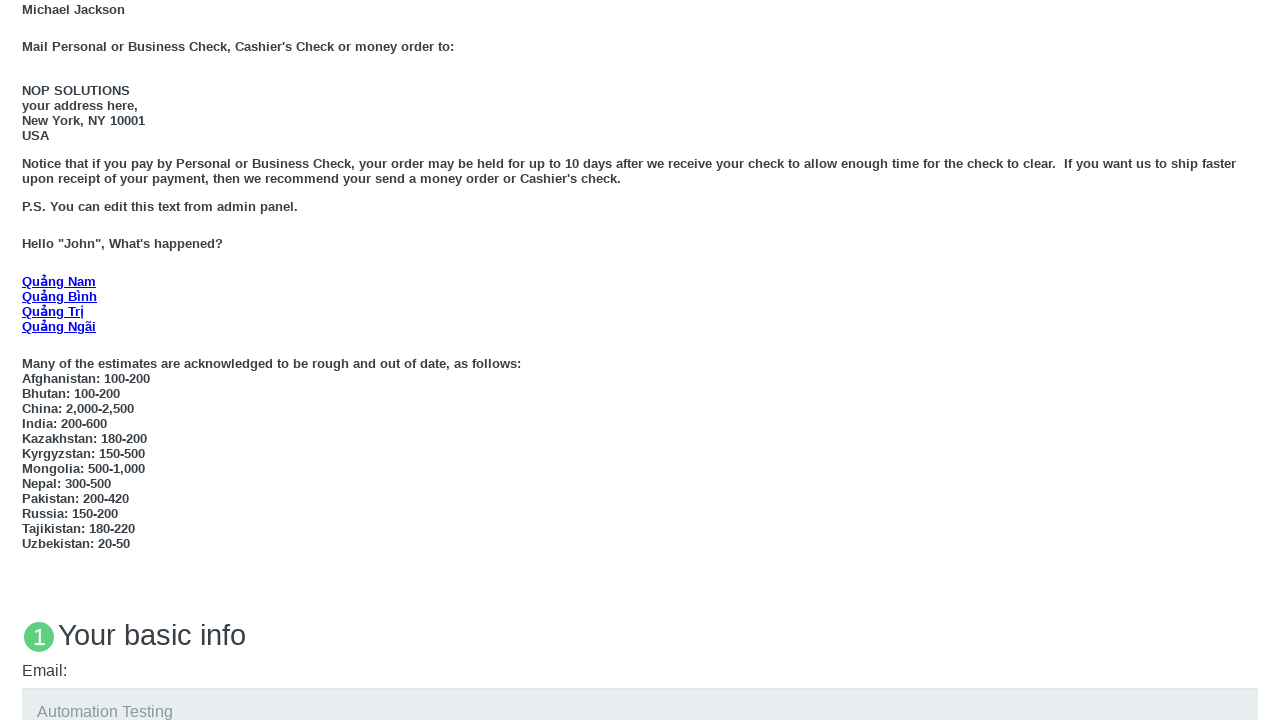

Age under 18 radio button is displayed
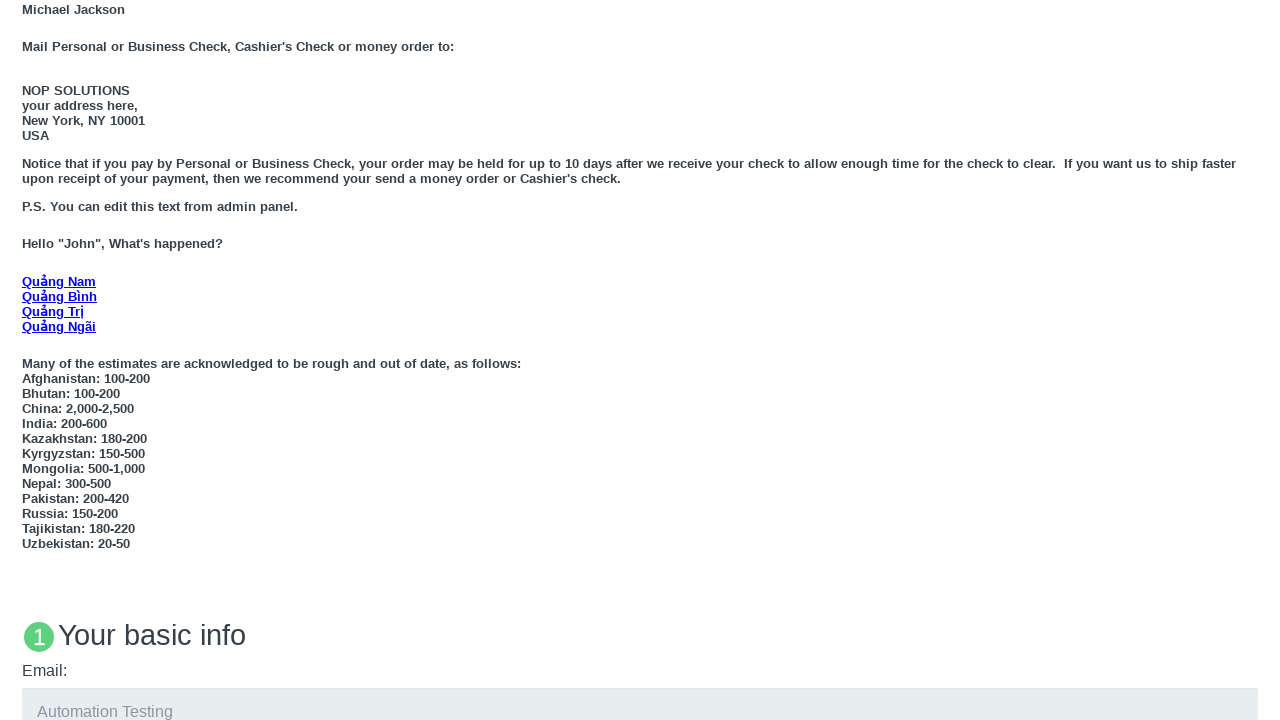

Clicked age under 18 radio button at (28, 360) on xpath=//input[@id='under_18']
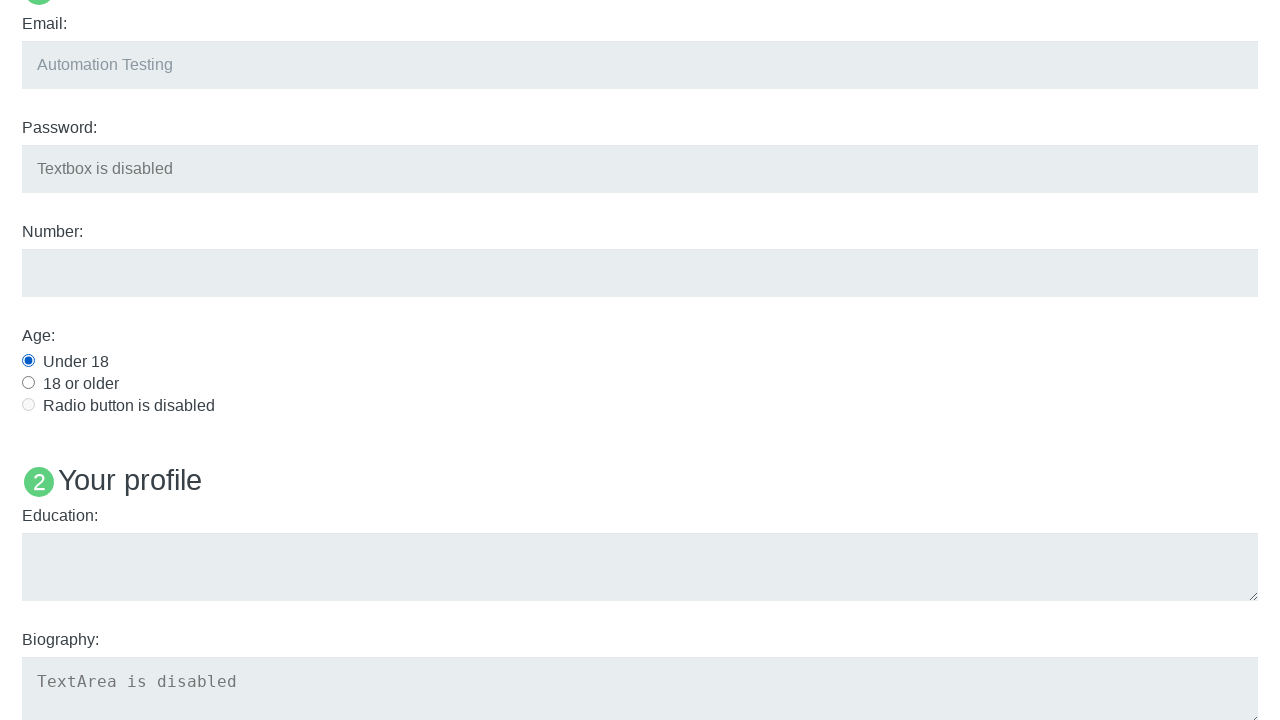

Located education textarea element
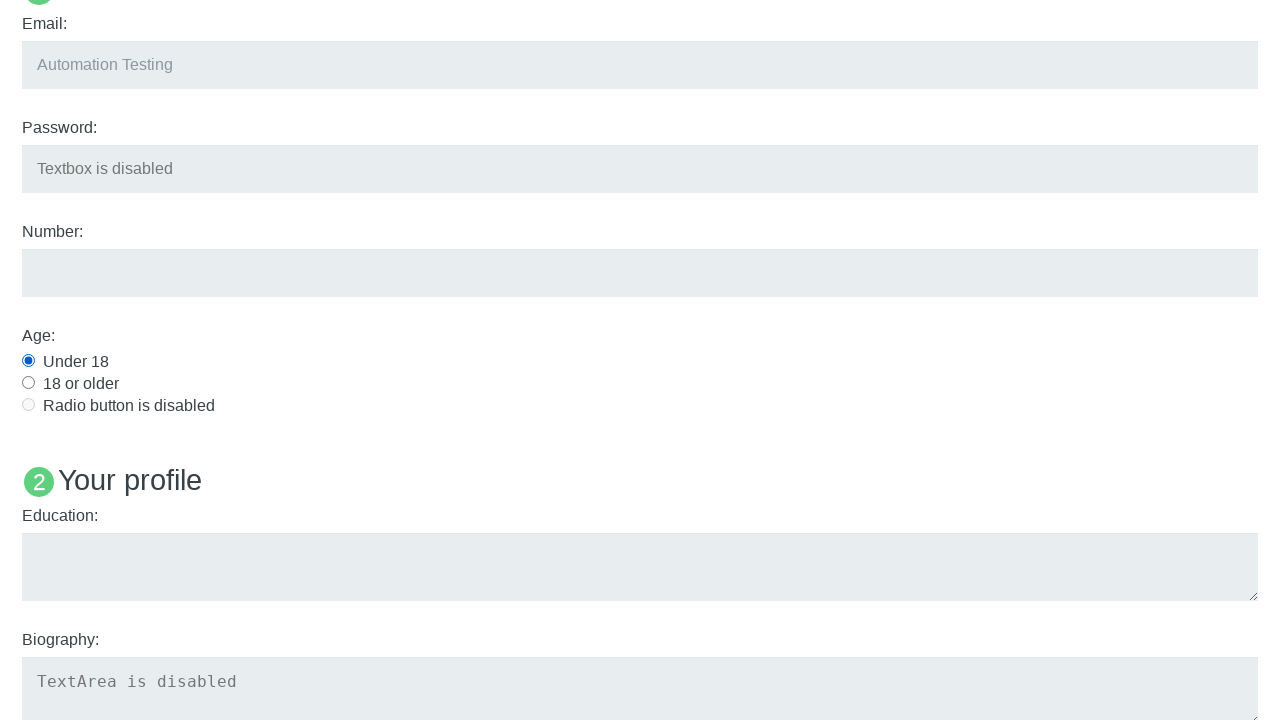

Education textarea is displayed
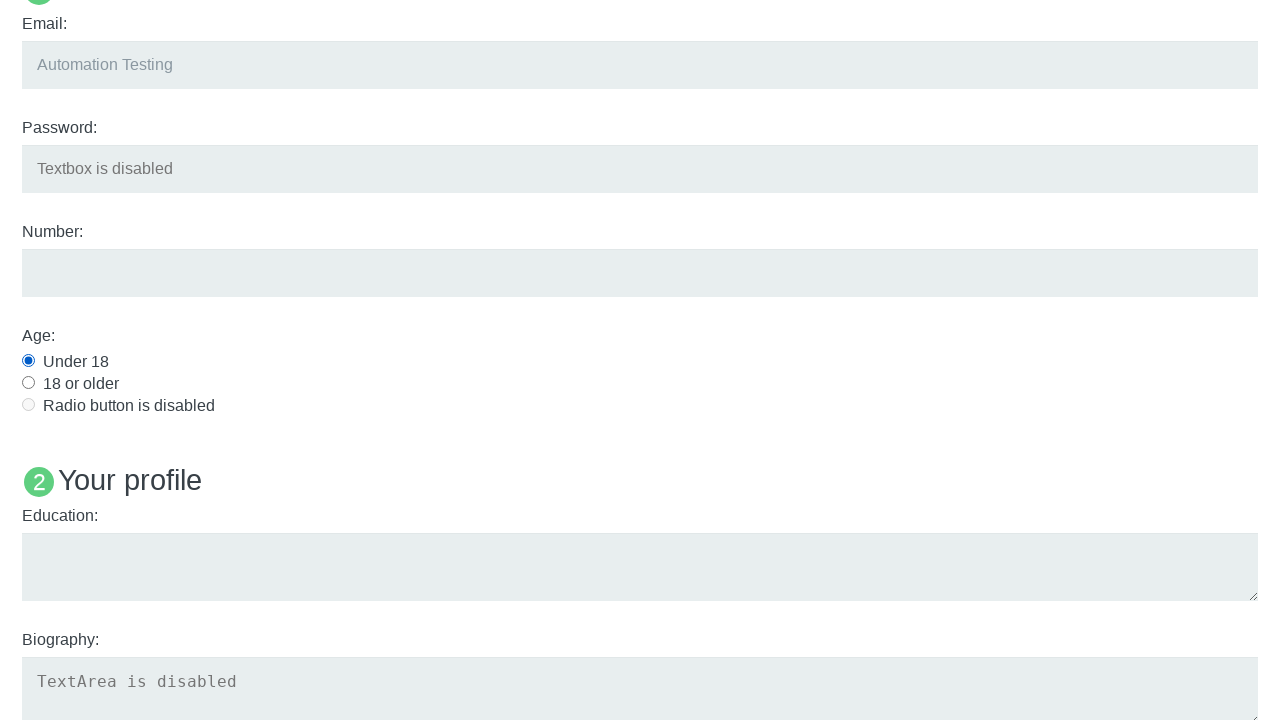

Filled education textarea with 'Automation Testing' on [name='user_edu']
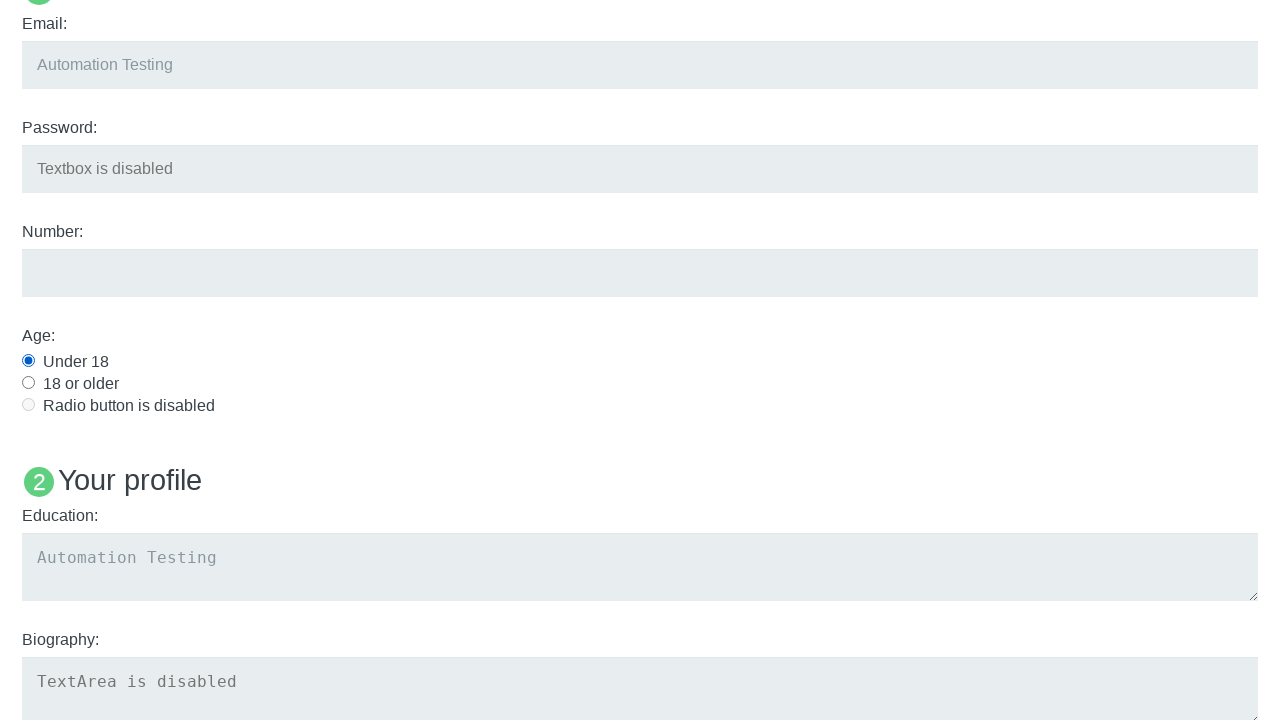

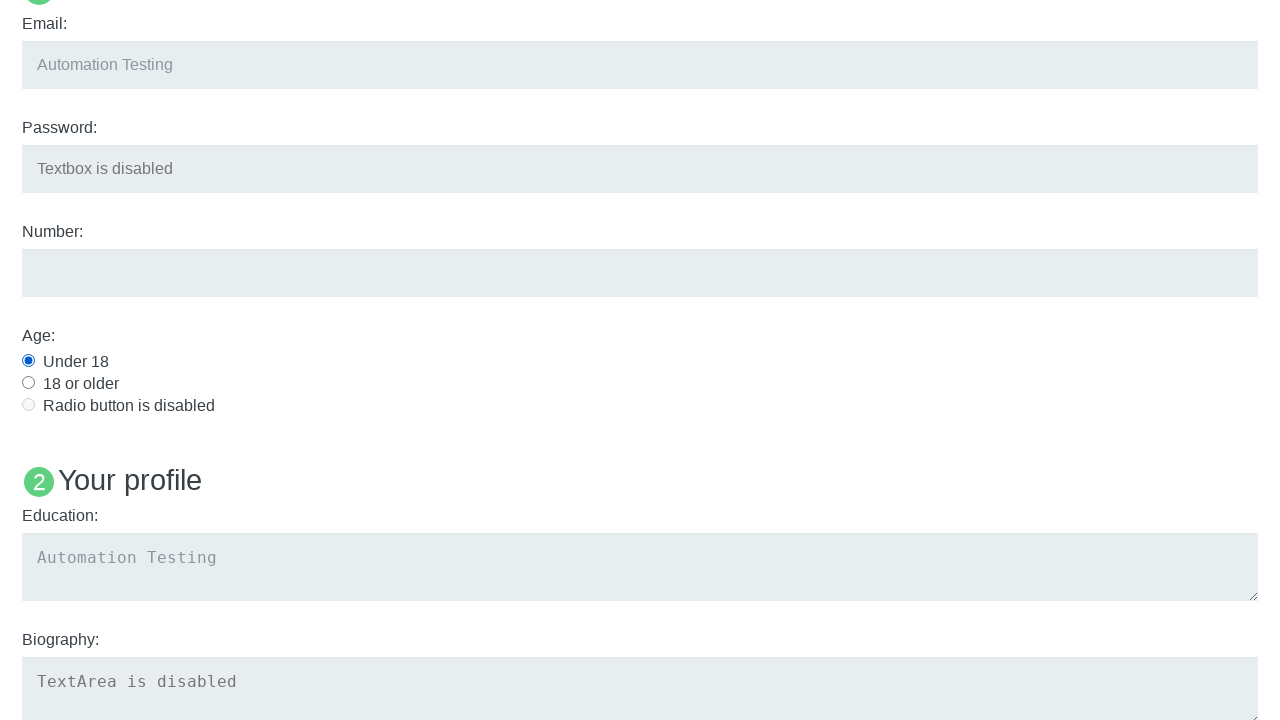